Tests an image loading page by waiting for the loading text to appear, then waiting for it to change to "Done!", and finally verifying that 4 images are loaded including one with id "award".

Starting URL: https://bonigarcia.dev/selenium-webdriver-java/loading-images.html

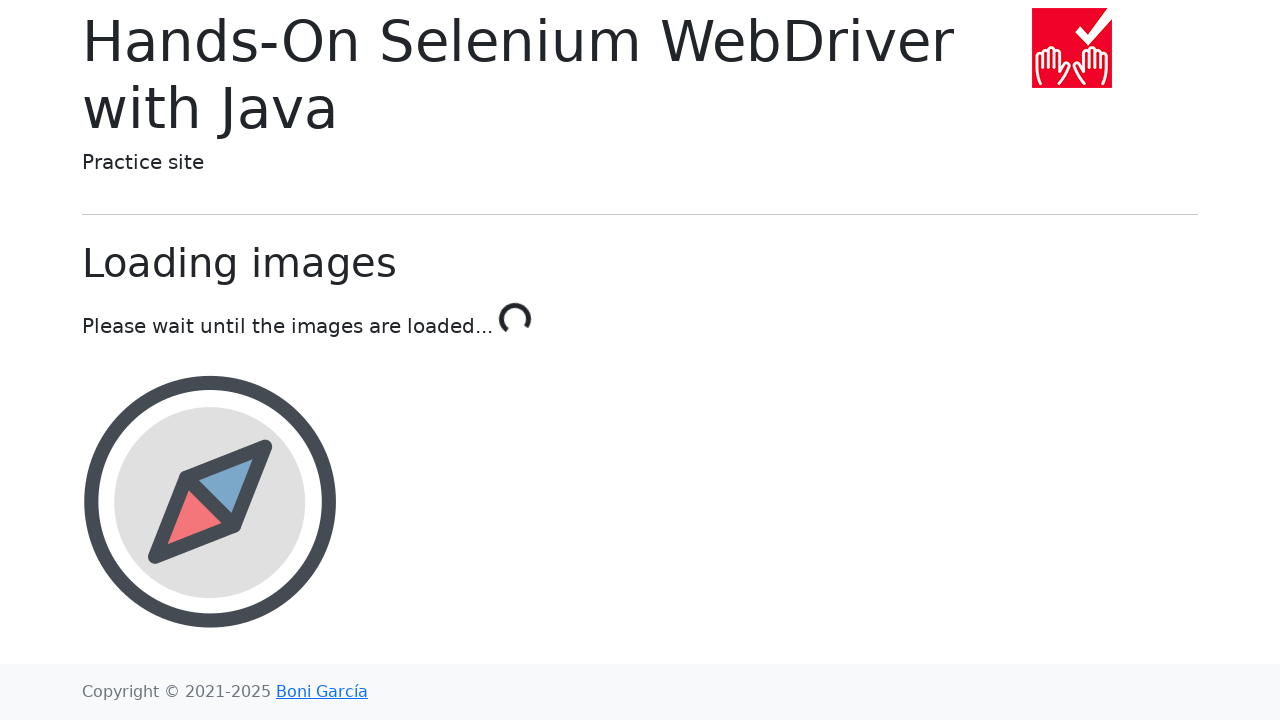

Waited for loading text 'Please wait until the images are loaded...' to appear
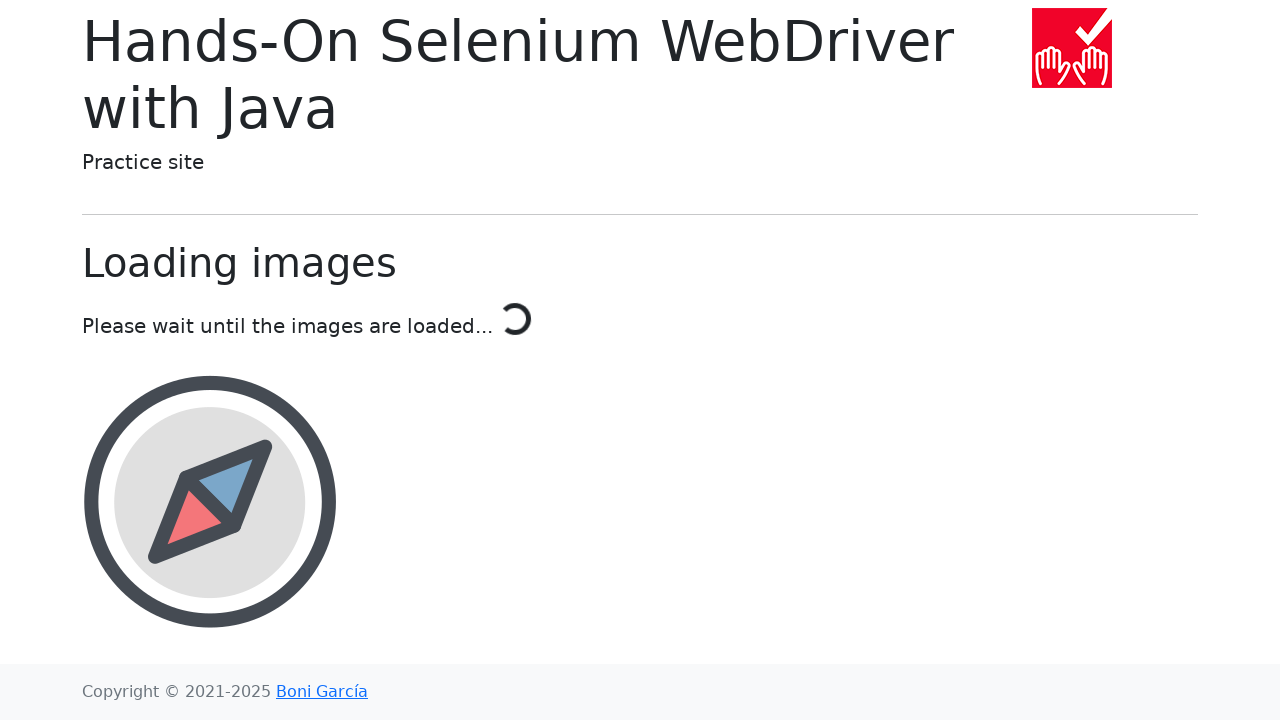

Waited for loading text to change to 'Done!'
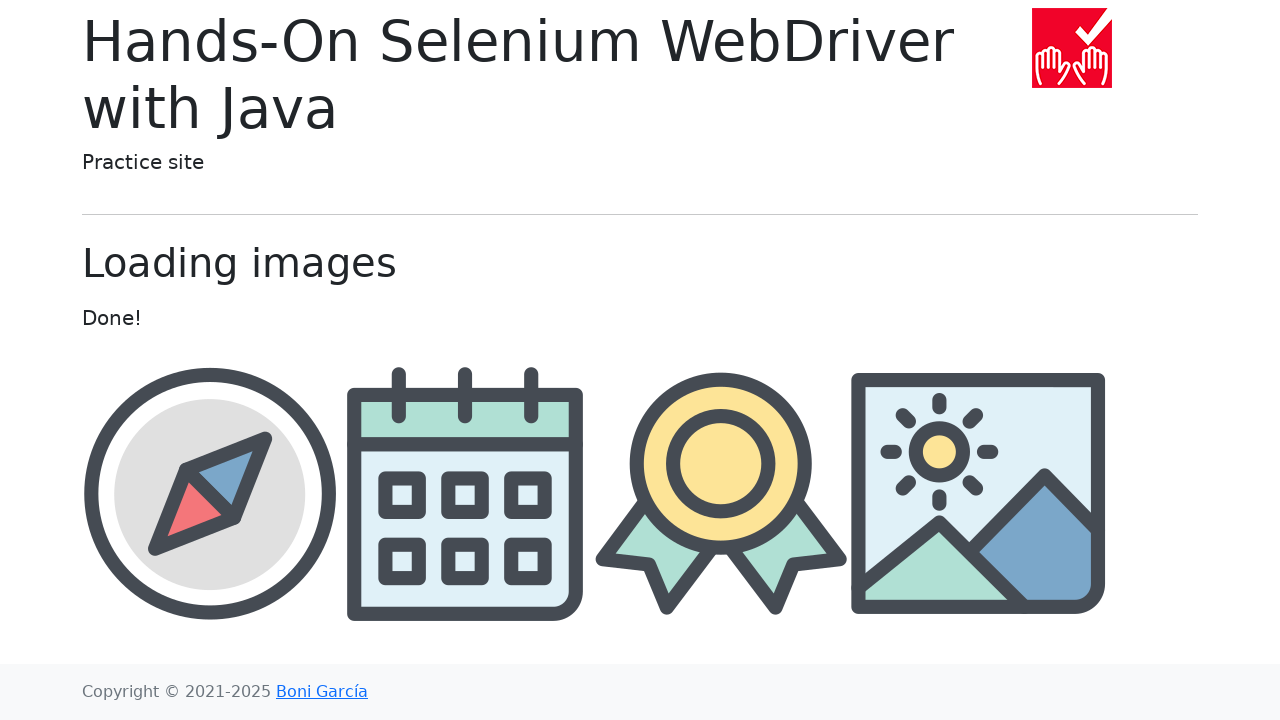

Waited for images in container to load
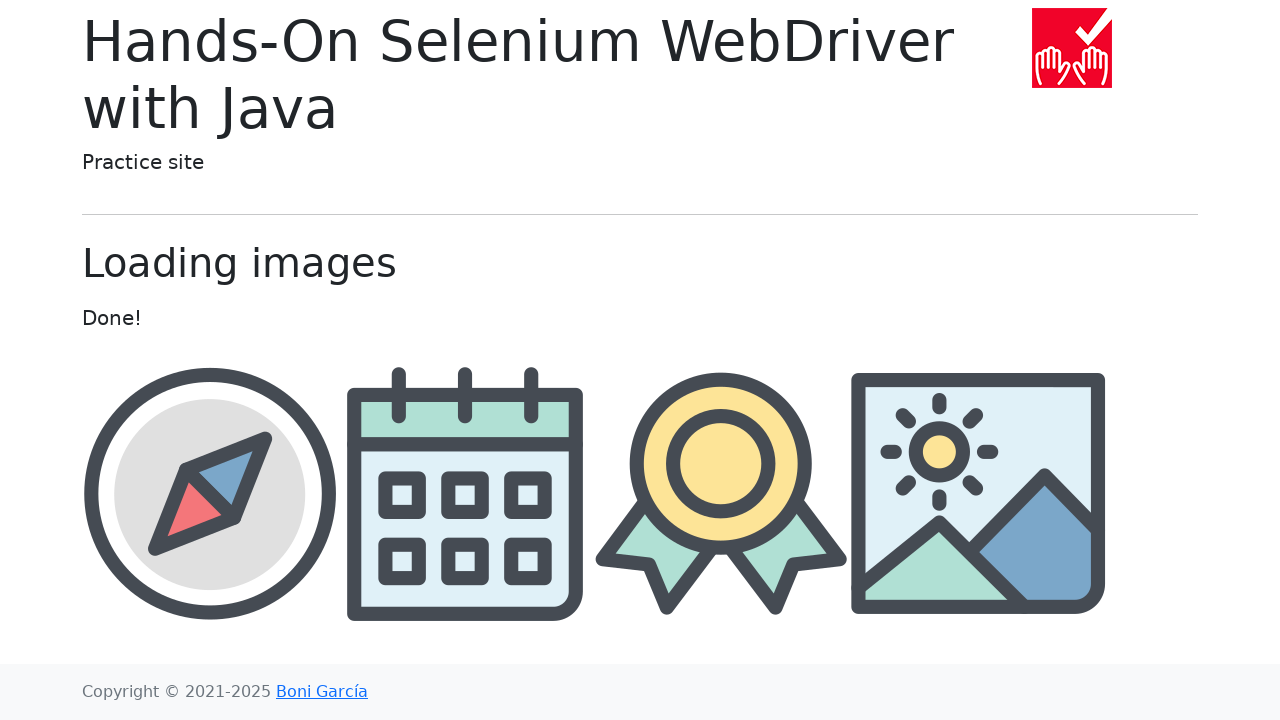

Verified that 4 images are loaded in the container
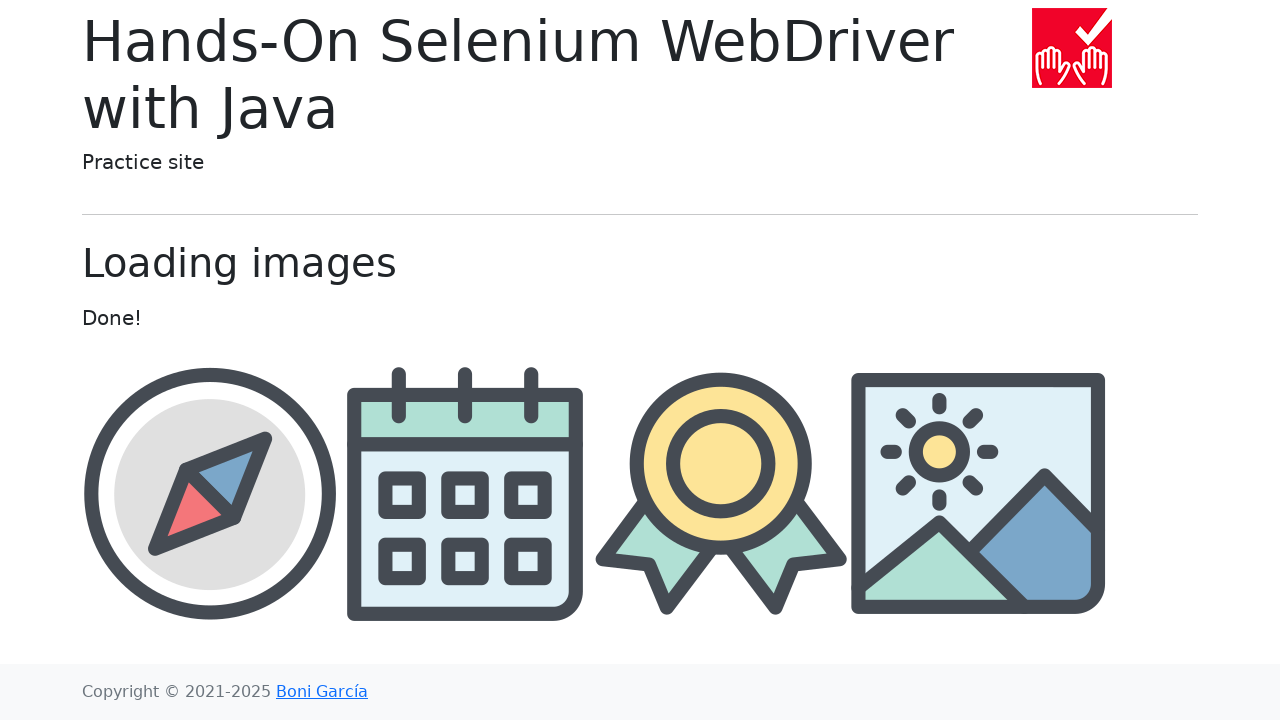

Verified that award image with id 'award' is visible
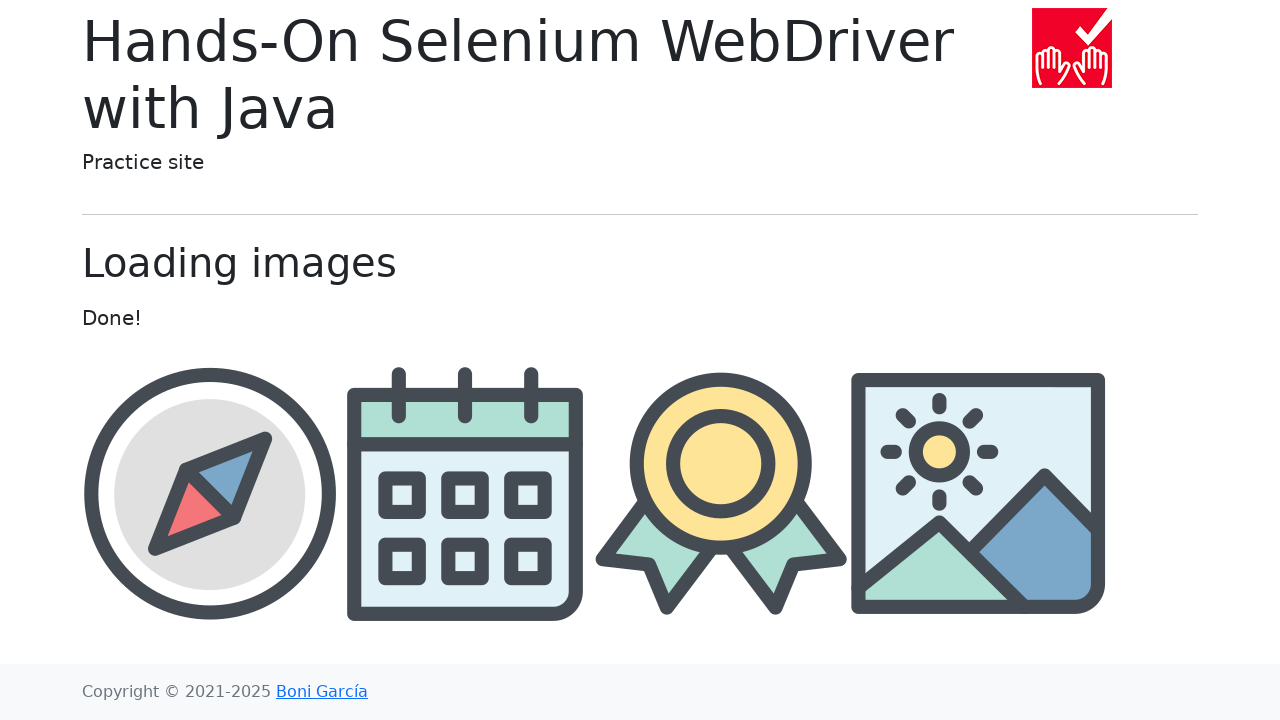

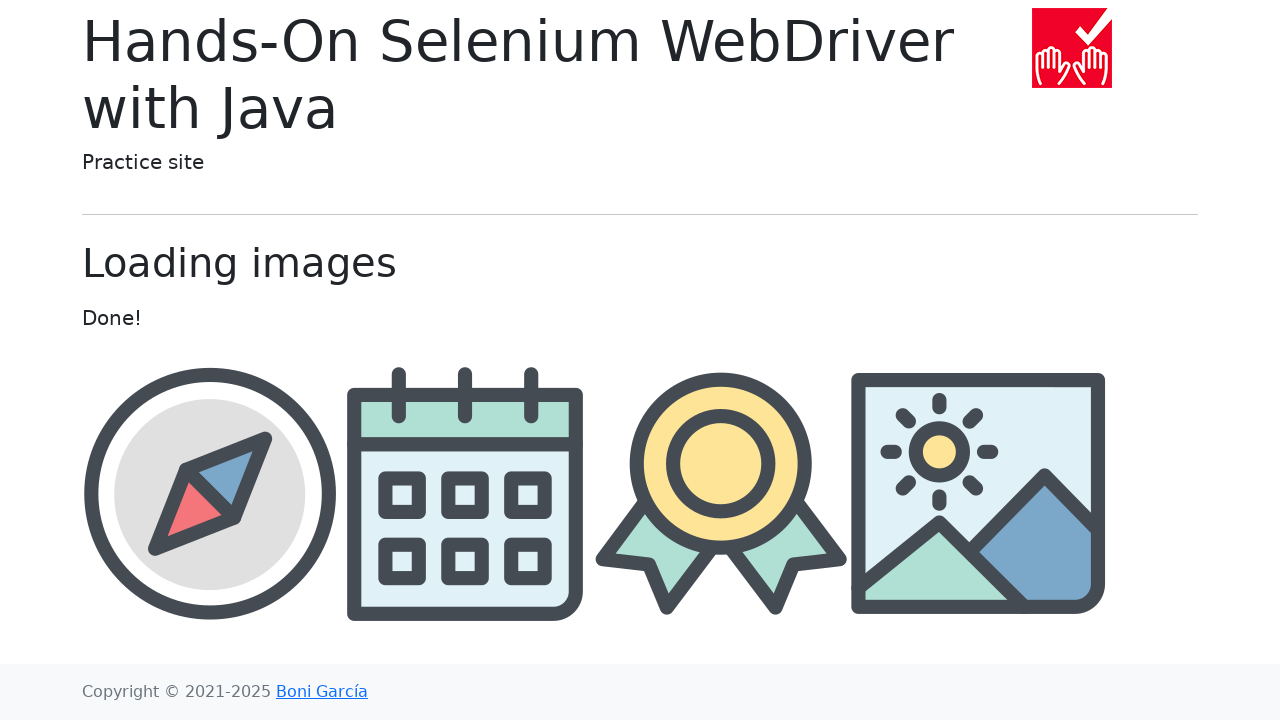